Tests the login form validation by submitting with empty username and password fields, then verifying that an error message is displayed.

Starting URL: https://www.saucedemo.com/

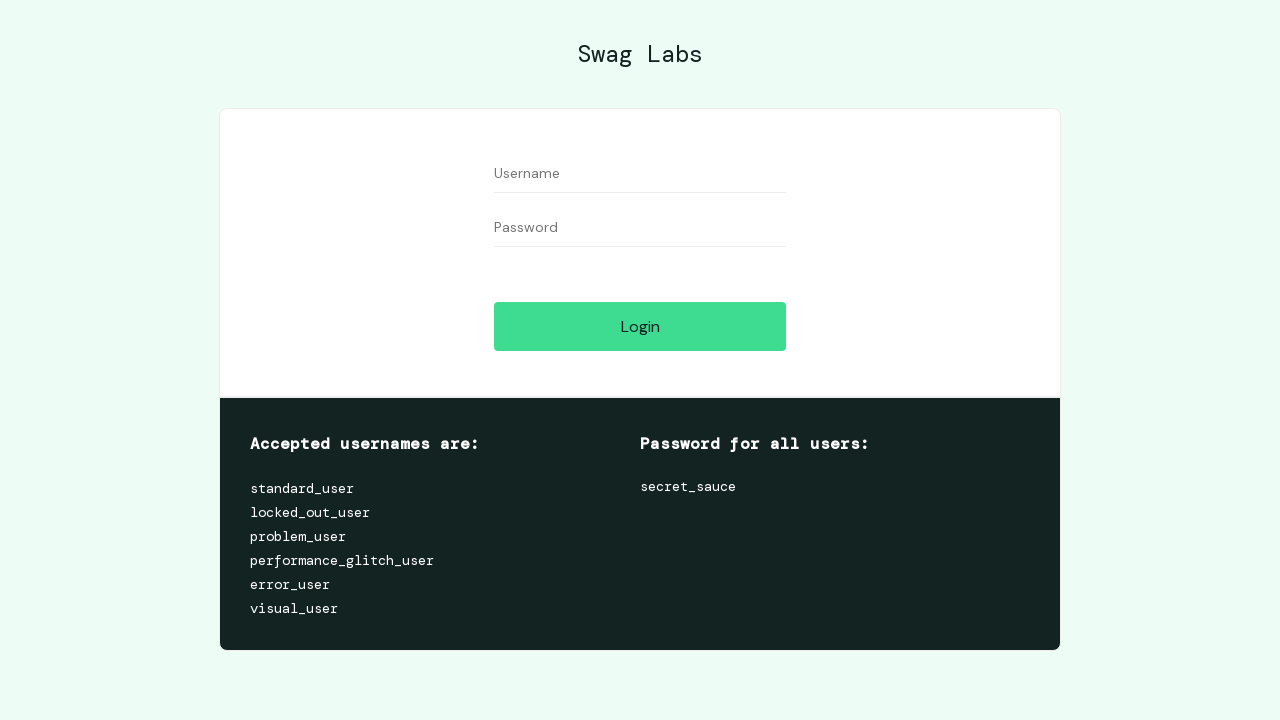

Waited for username field to be visible
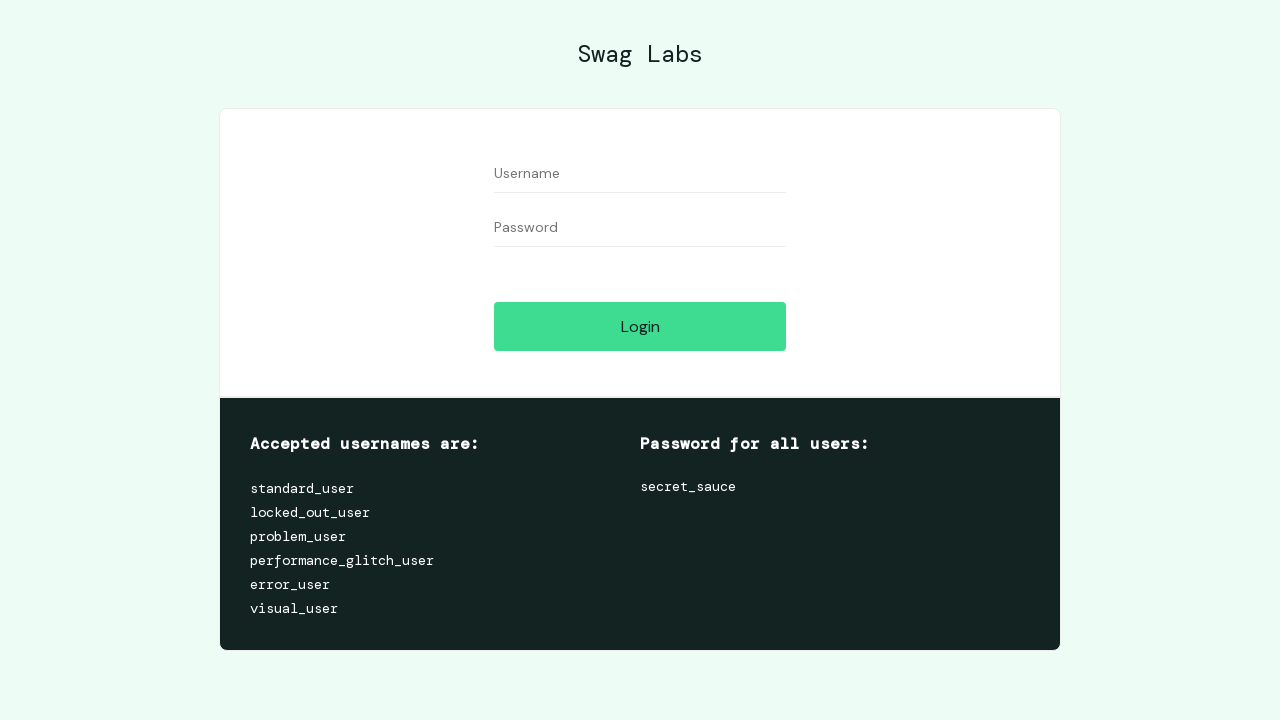

Clicked on username field at (640, 174) on [data-test='username']
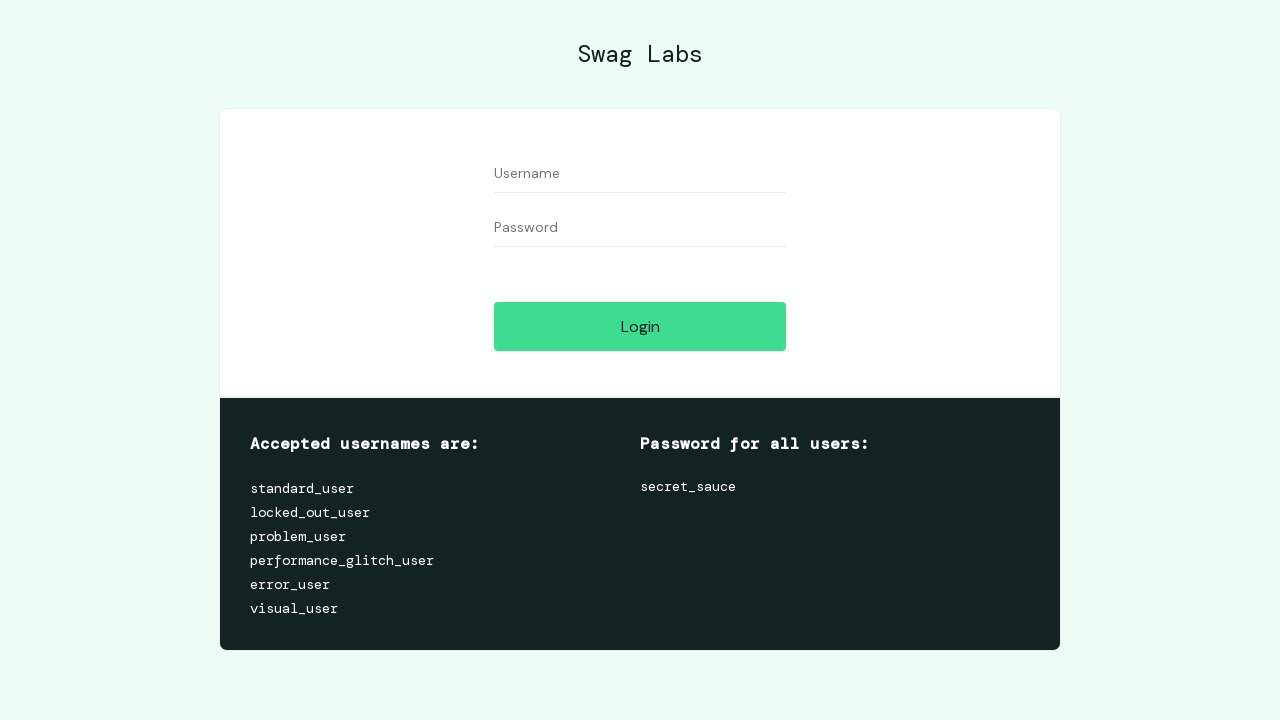

Waited for password field to be visible
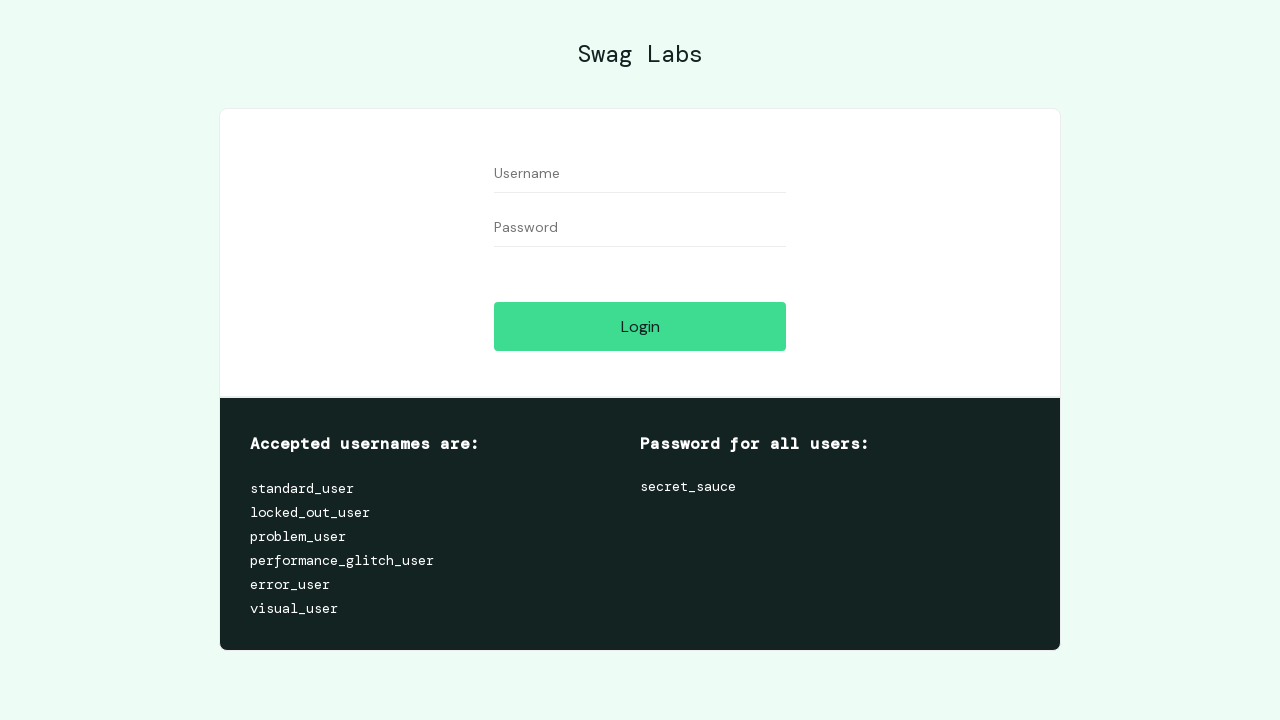

Clicked on password field at (640, 228) on [data-test='password']
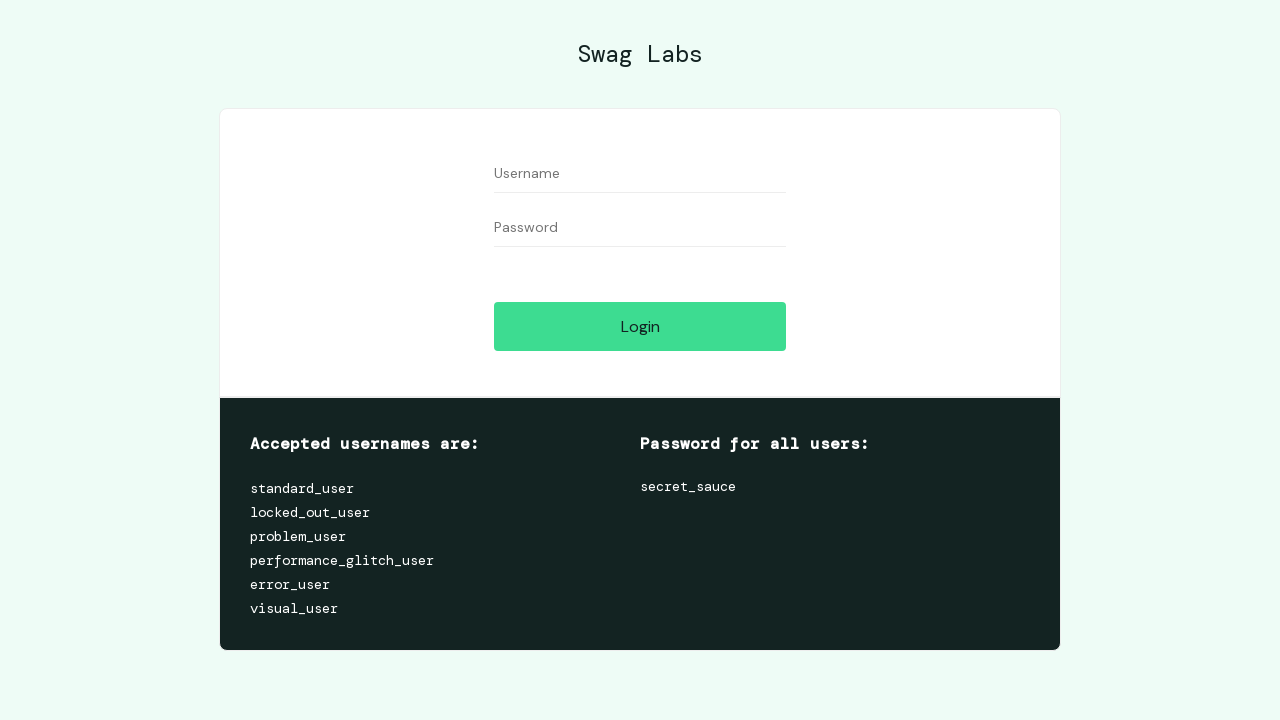

Waited for login button to be visible
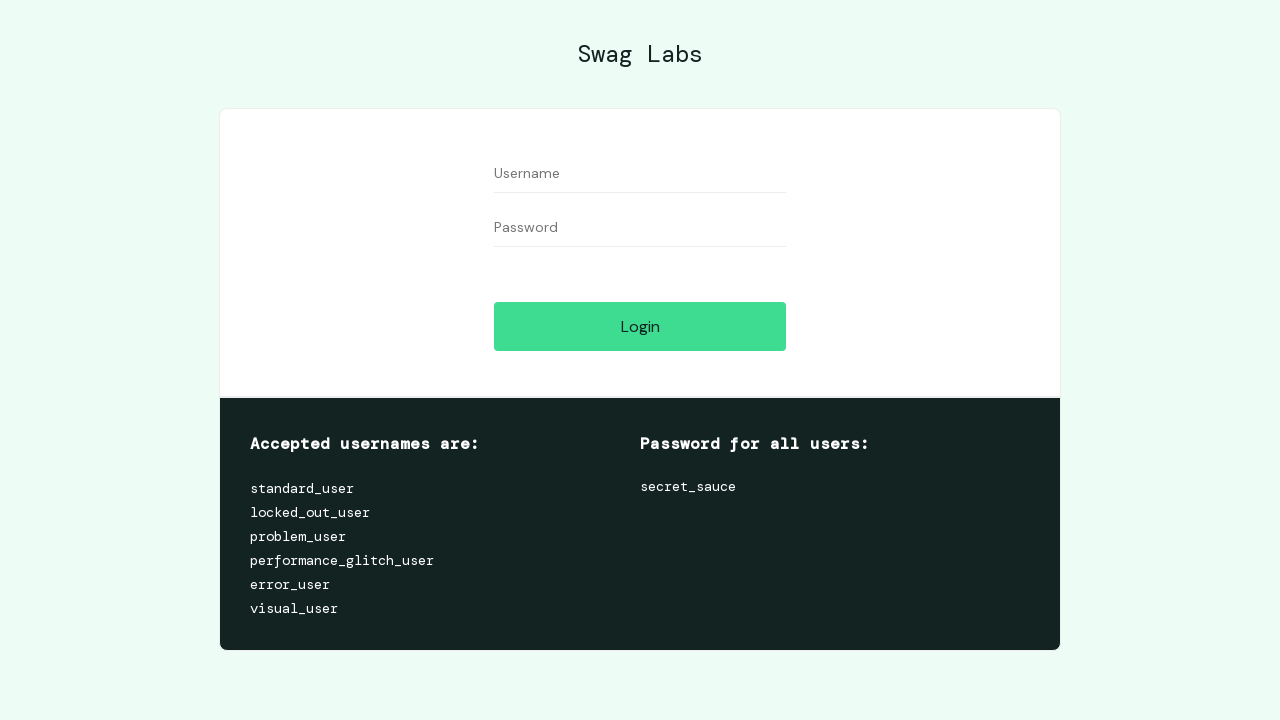

Clicked login button to submit empty form at (640, 326) on [data-test='login-button']
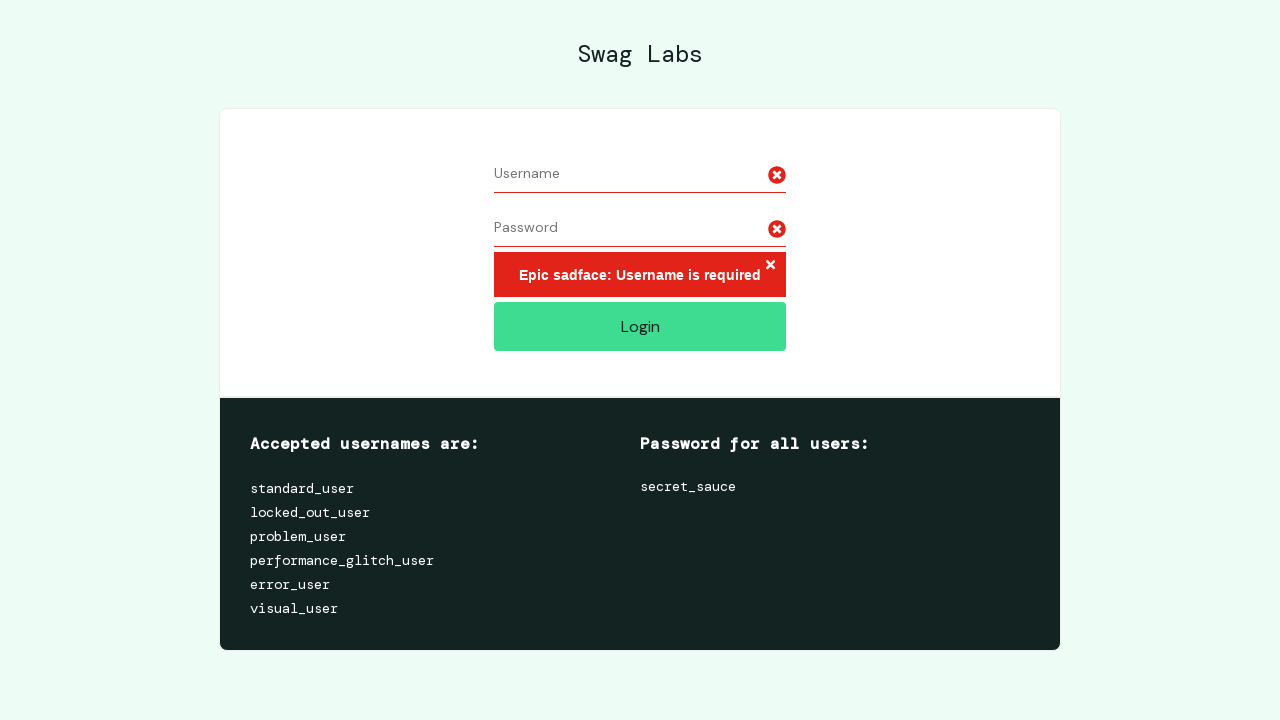

Clicked on error message to verify it is displayed at (640, 274) on [data-test='error']
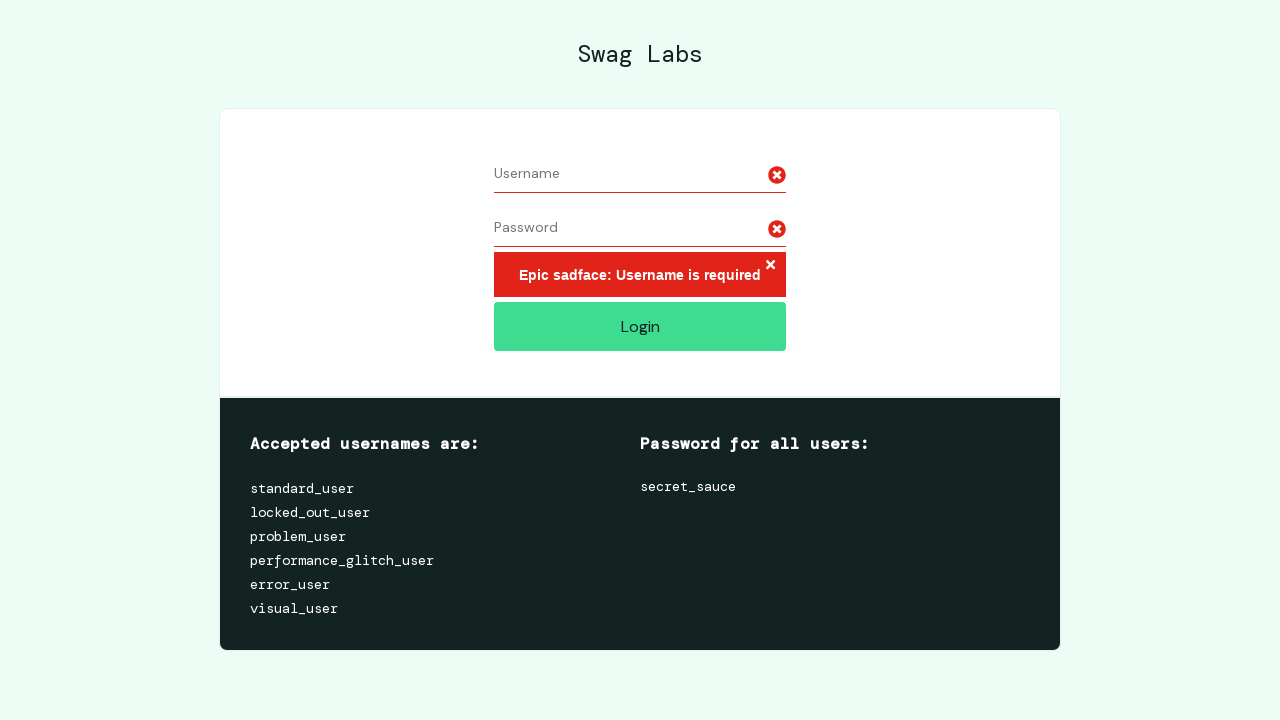

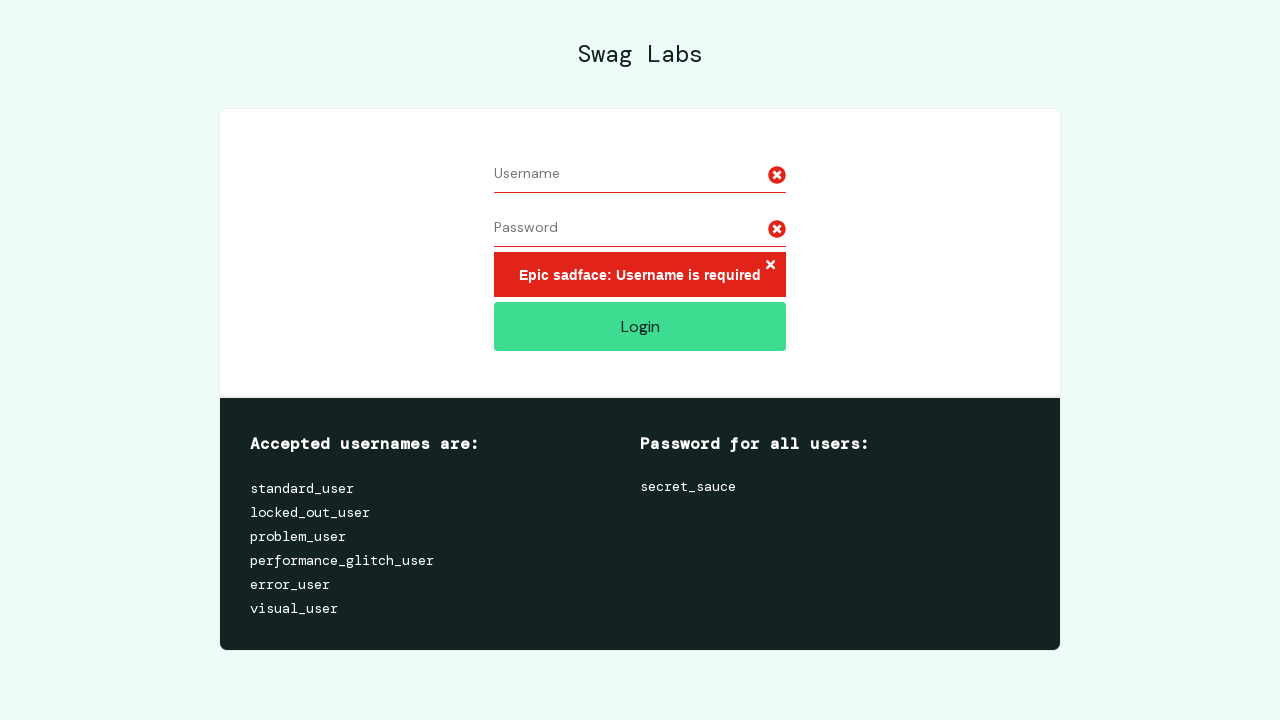